Tests a demo registration form by entering an email, clicking submit, selecting a gender radio button (Female), and checking the Cricket checkbox from a list of hobbies.

Starting URL: https://demo.automationtesting.in/Index.html

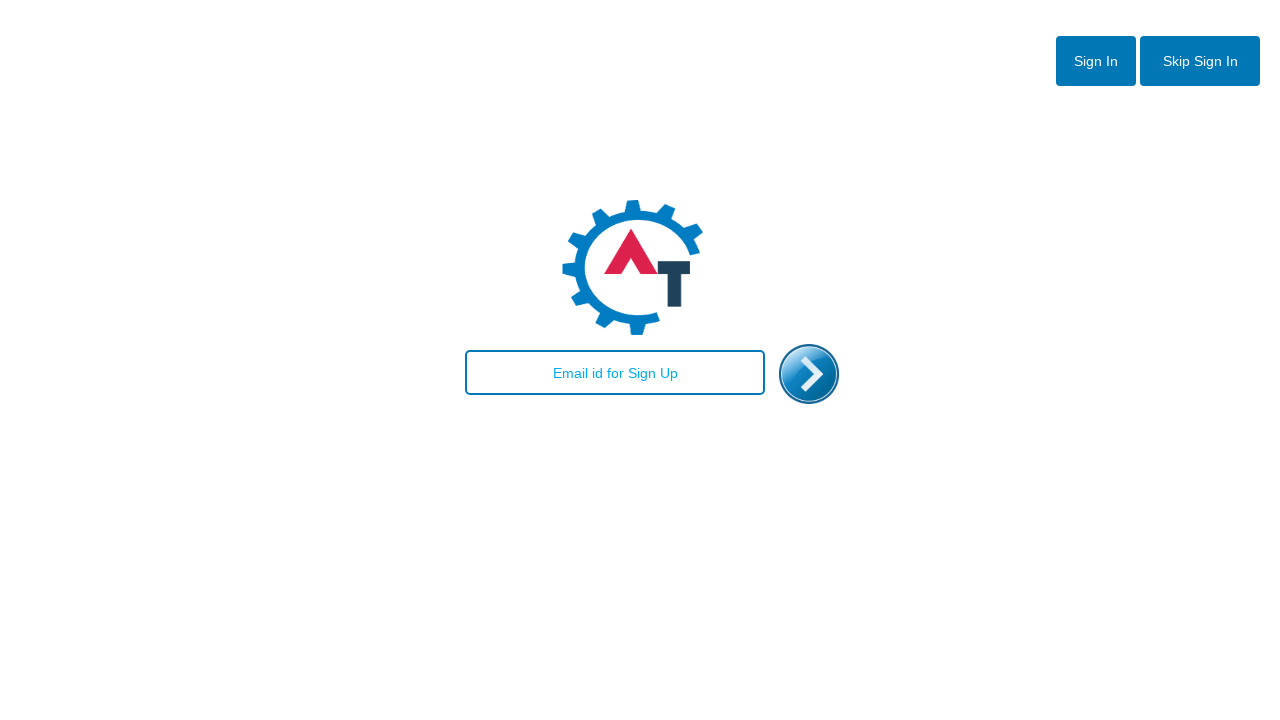

Filled email field with 'testuser@gmail.com' on #email
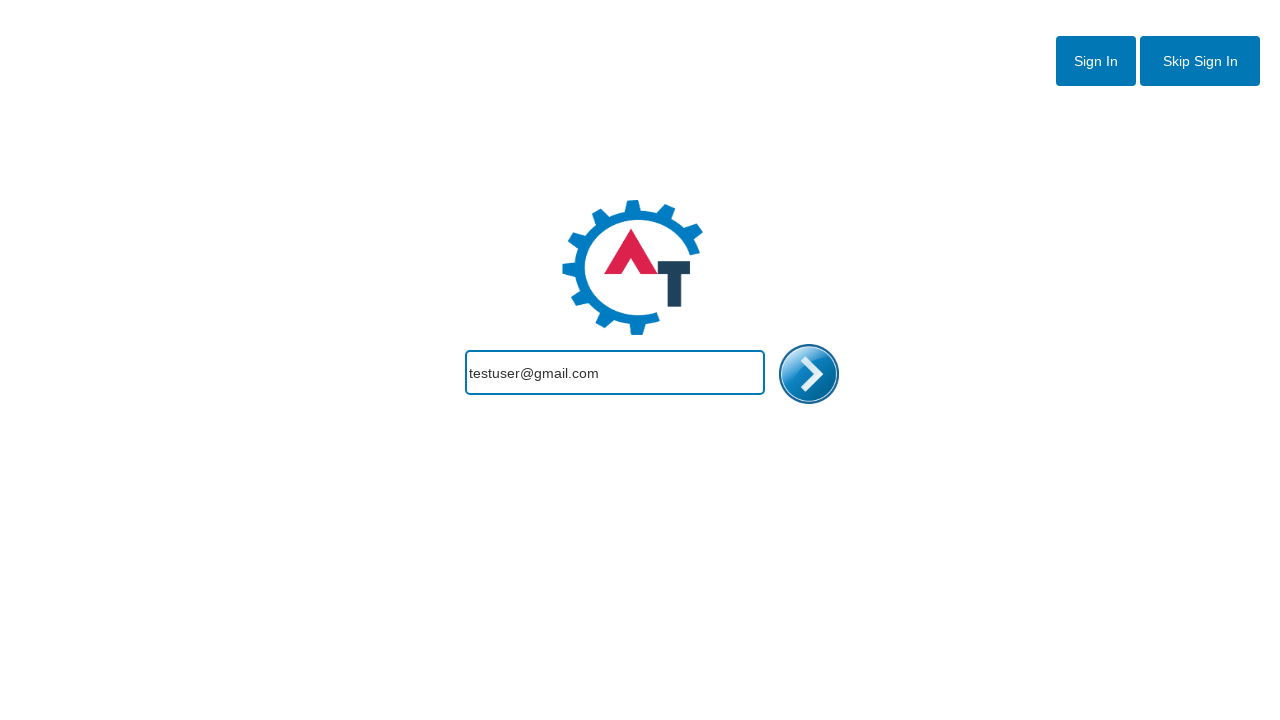

Clicked submit button at (809, 374) on #enterimg
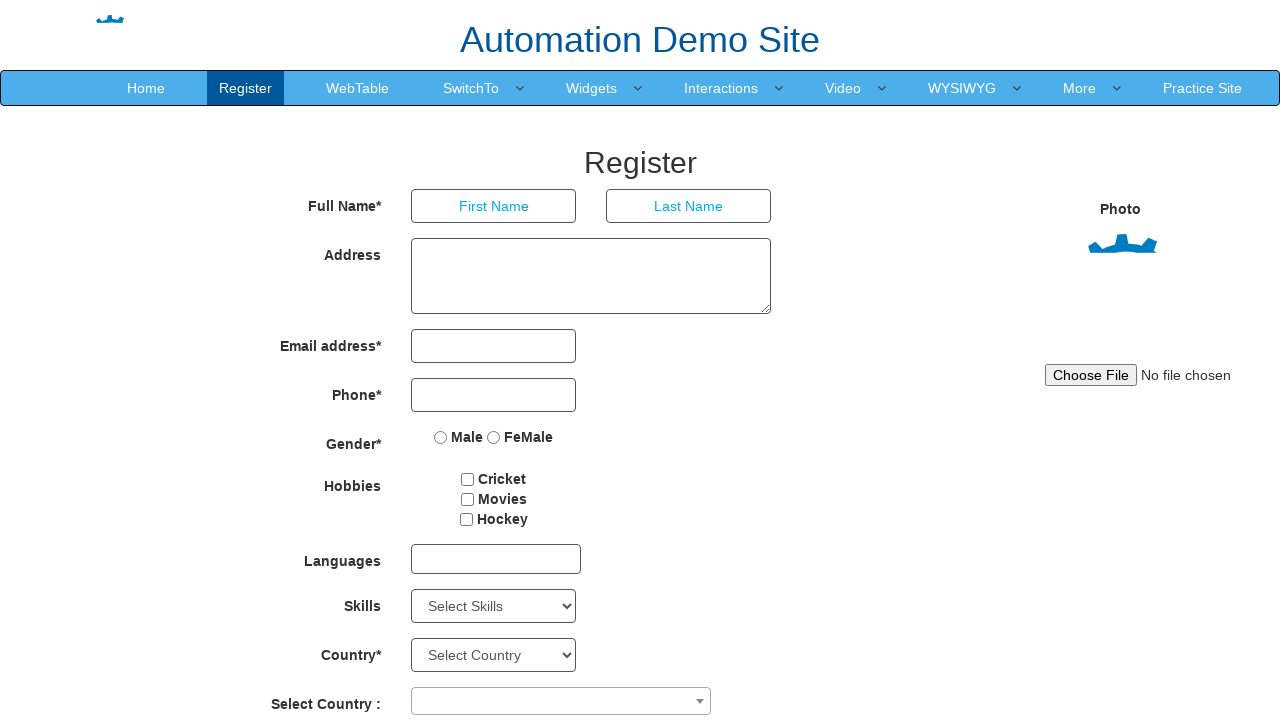

Selected Female radio button at (494, 437) on input[value='FeMale']
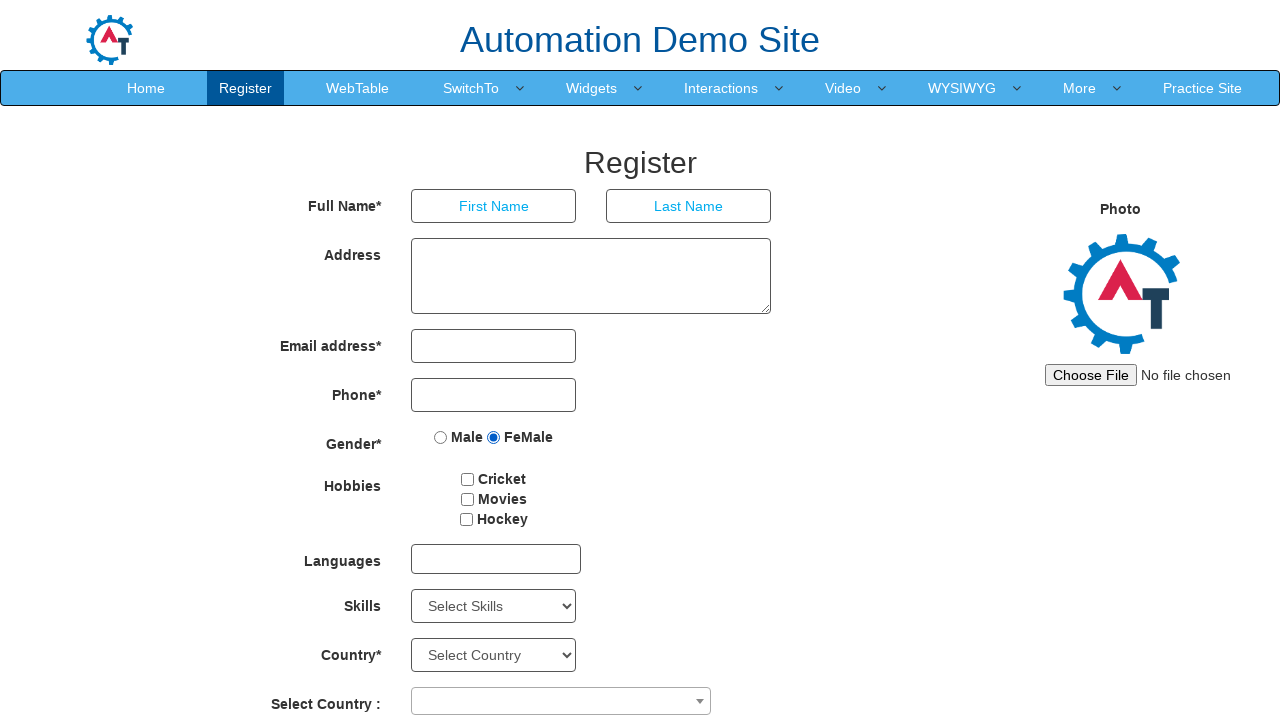

Checked Cricket checkbox from hobbies list at (468, 479) on input[type='checkbox'][value='Cricket']
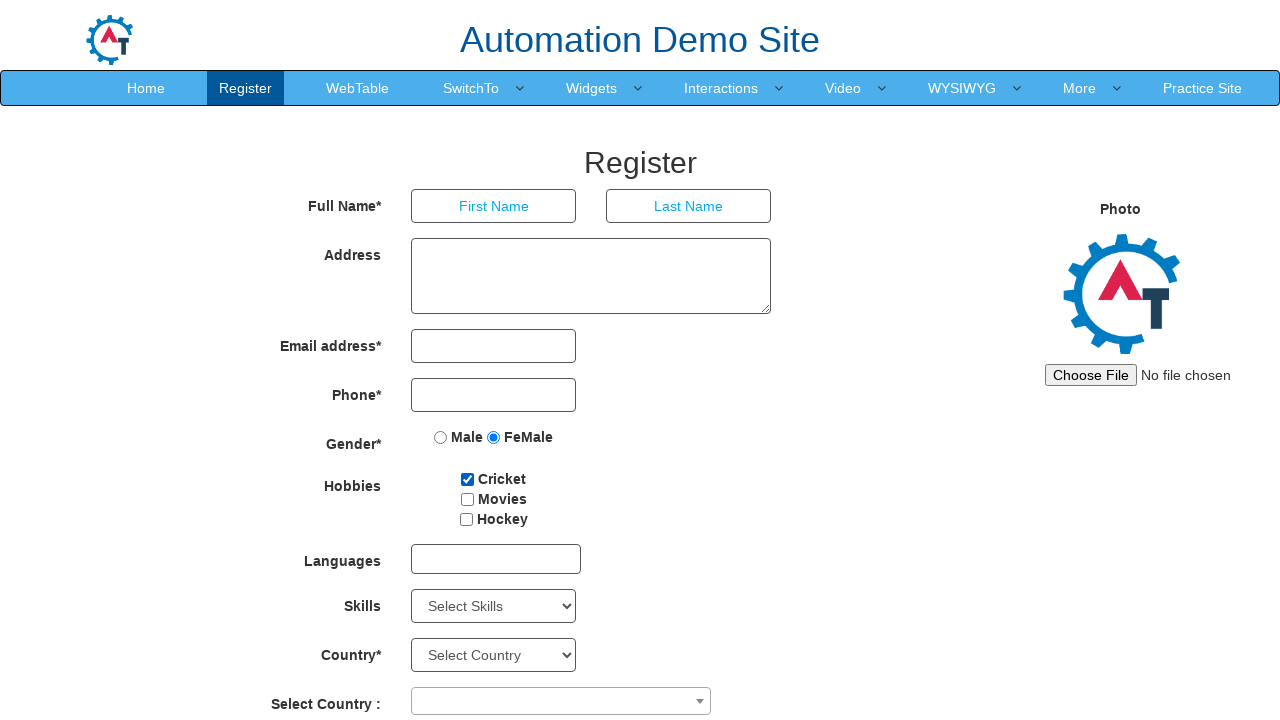

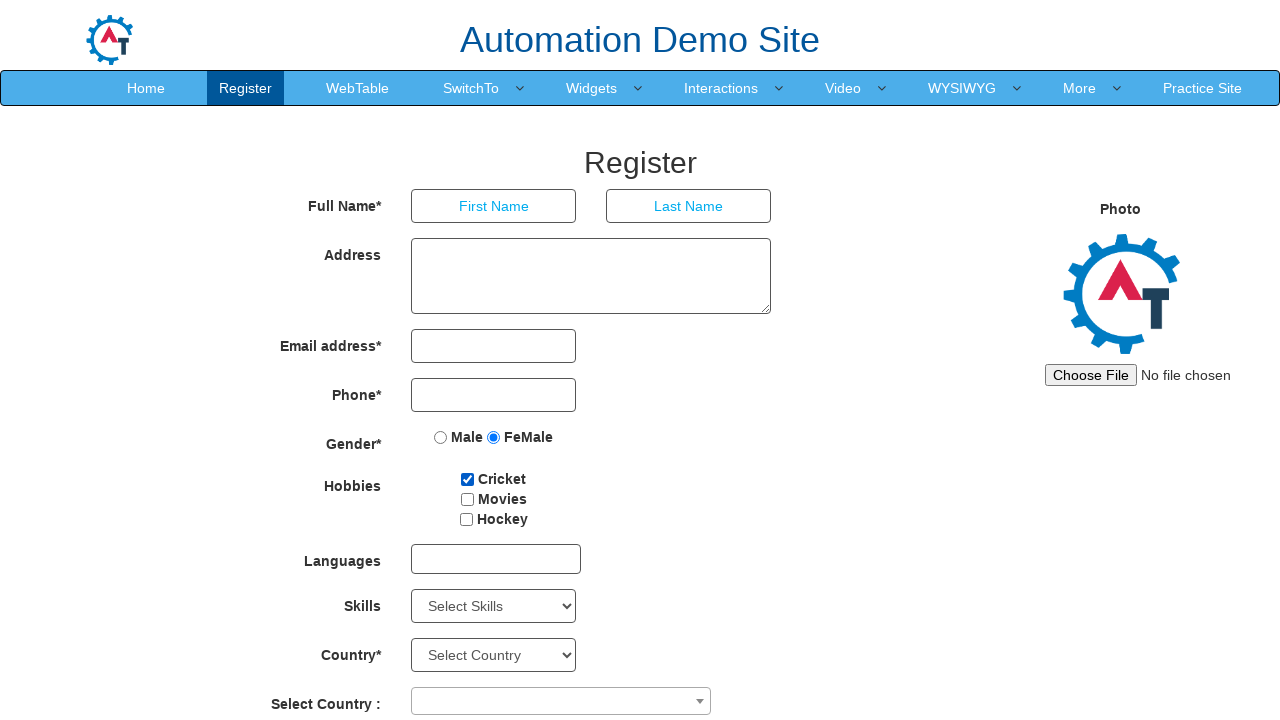